Navigates to Test Automation University learning paths page and verifies that the logo element is present and accessible

Starting URL: https://testautomationu.applitools.com/learningpaths.html

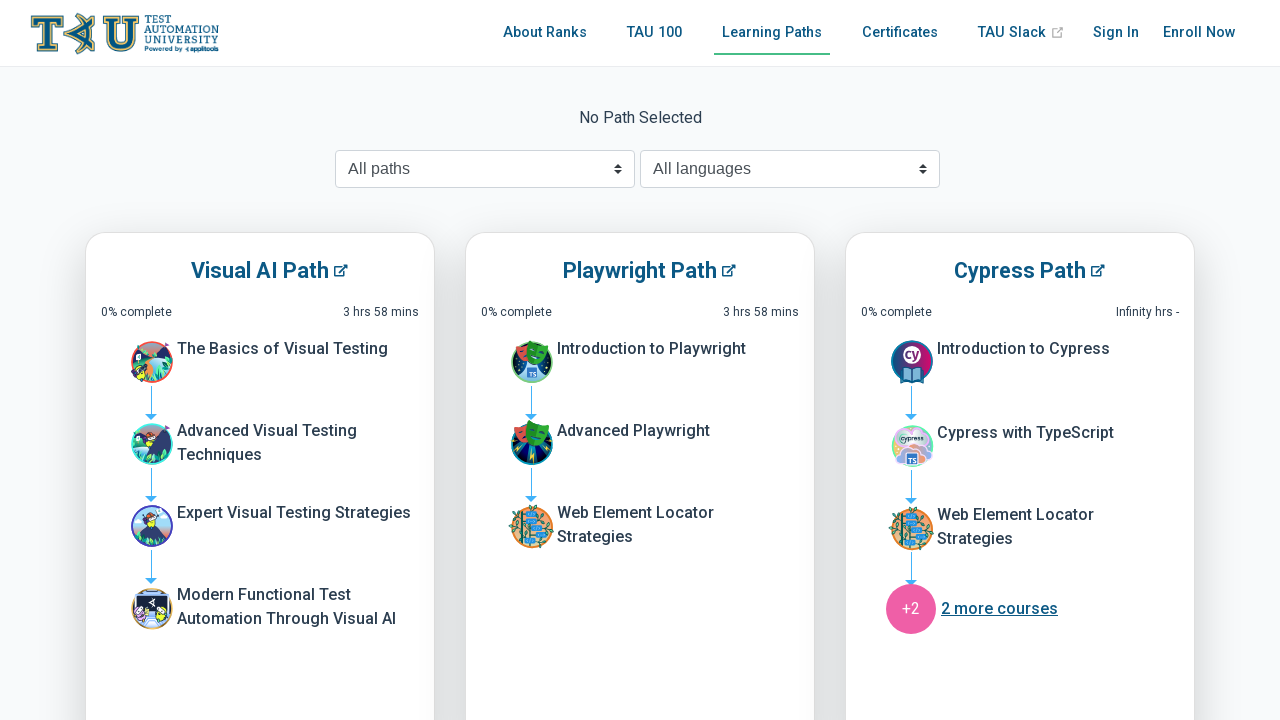

Navigated to Test Automation University learning paths page
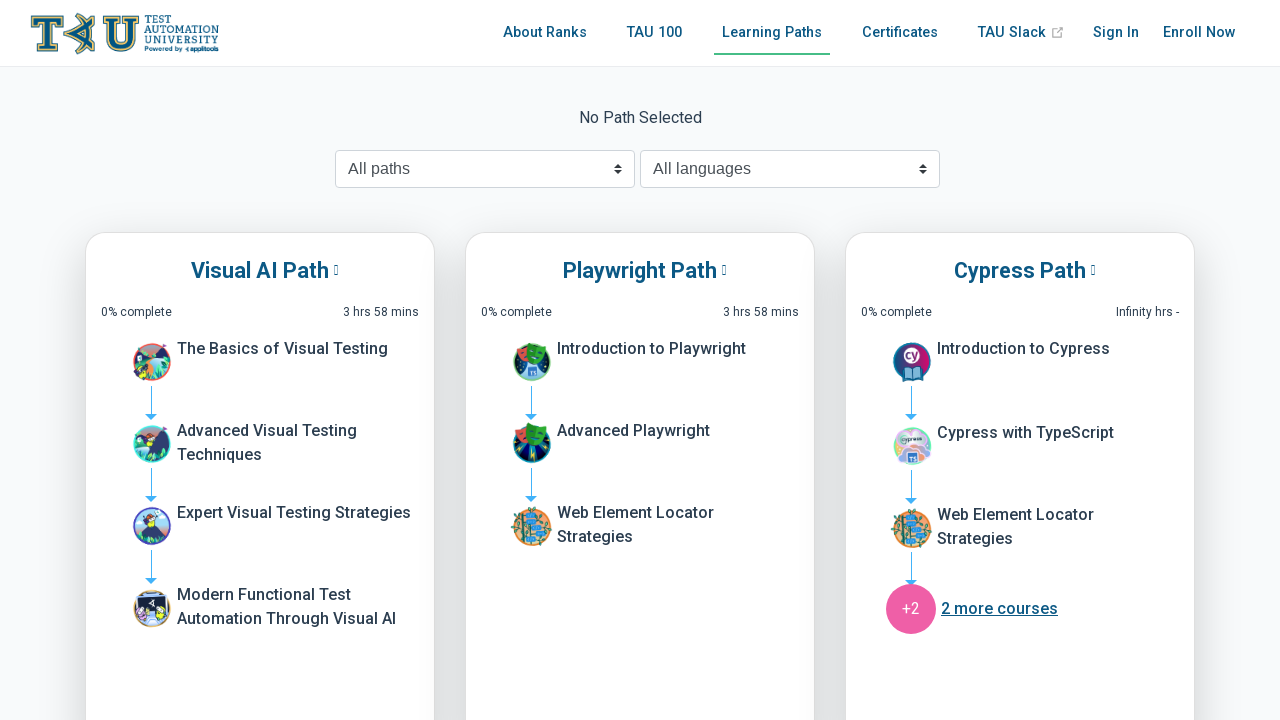

Logo element appeared on the page
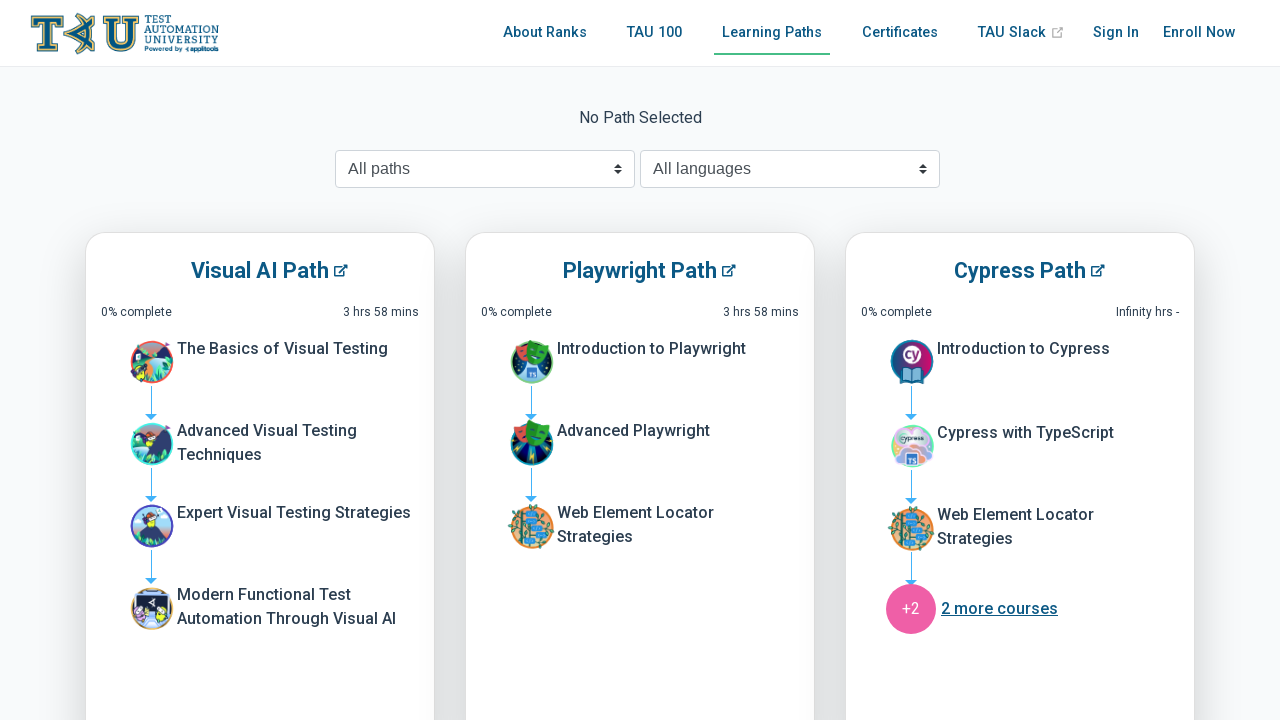

Retrieved bounding box for logo element
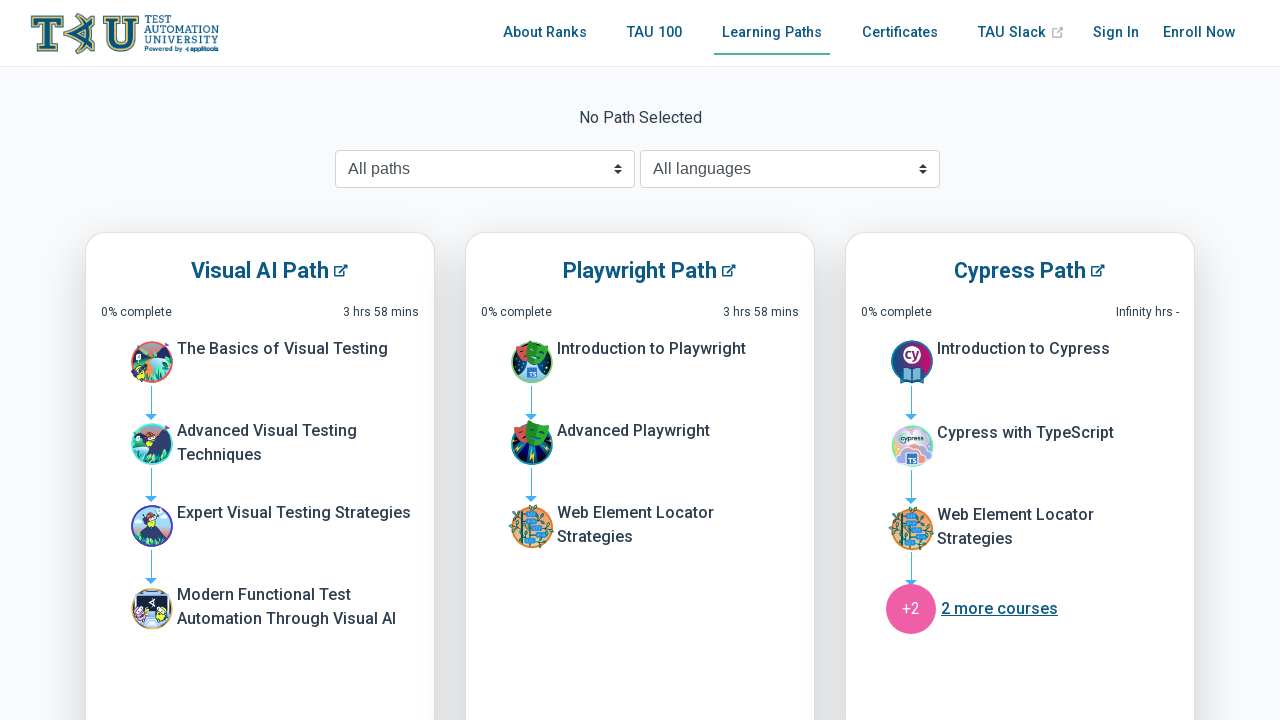

Verified logo element is visible and has valid bounding box
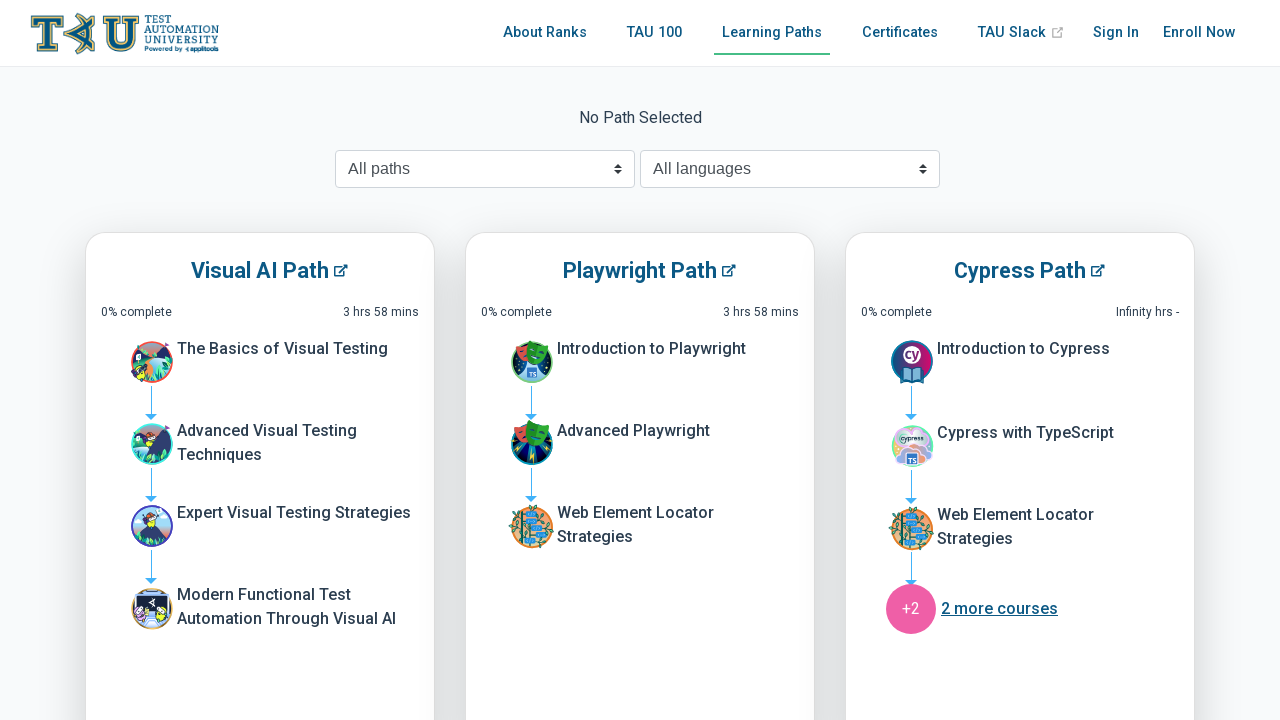

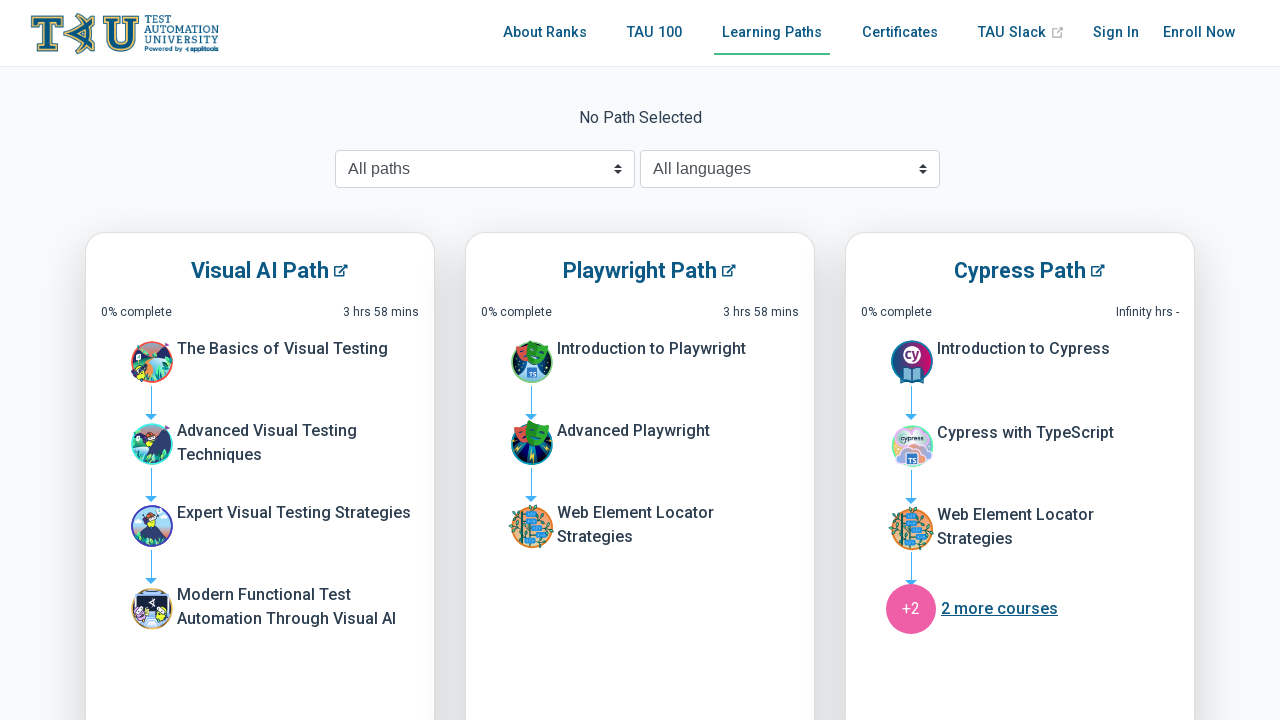